Tests handling of JavaScript confirm alert popup by clicking a button that triggers an alert and then accepting it

Starting URL: https://demoqa.com/alerts

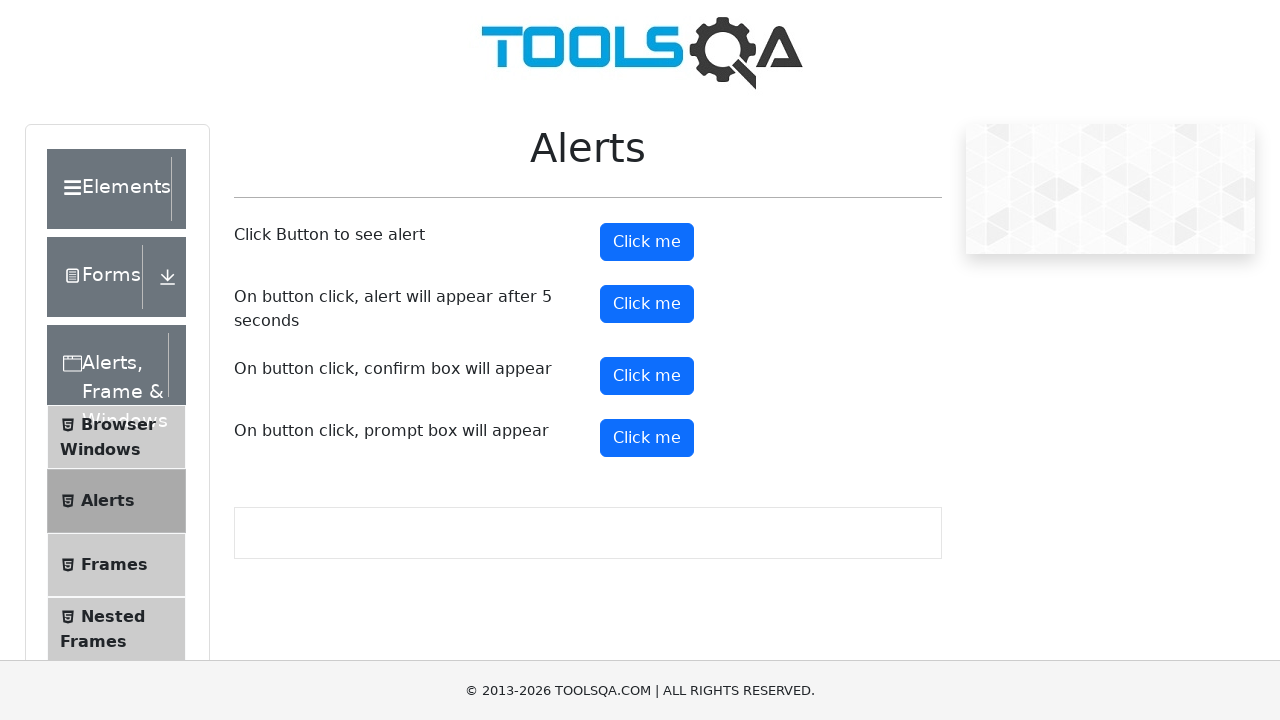

Set up dialog handler to accept confirm alerts
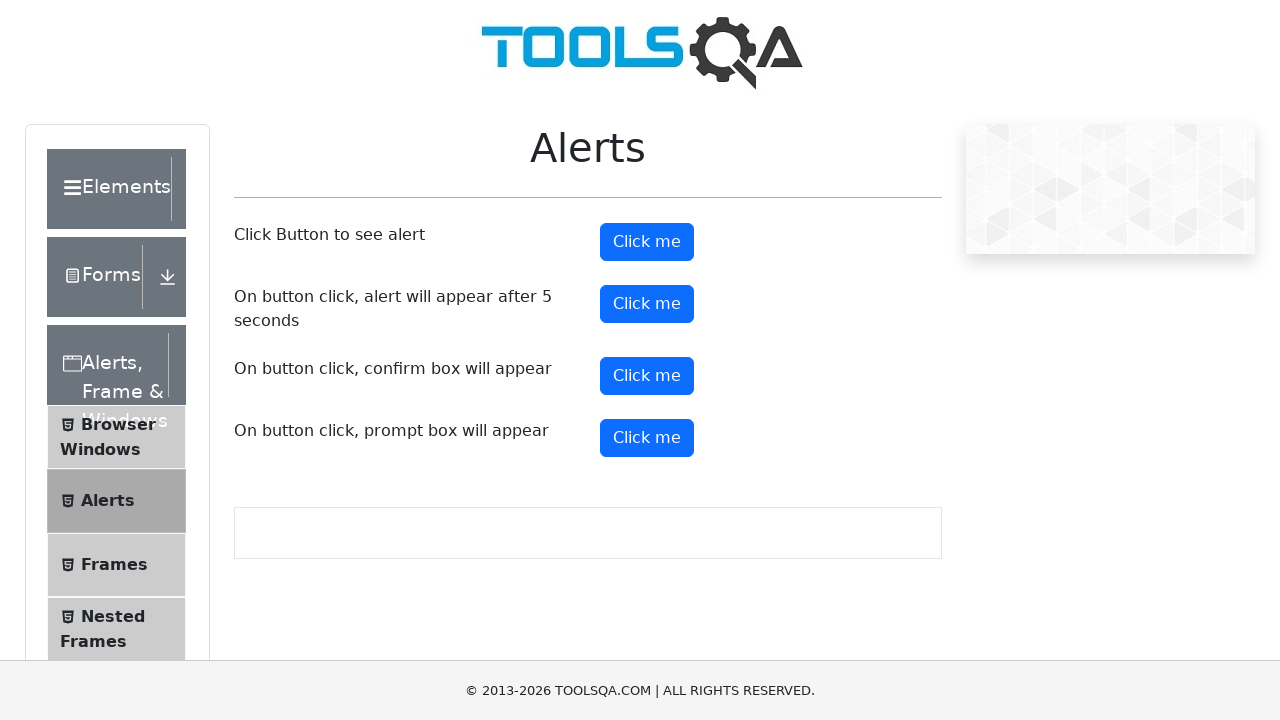

Clicked confirm button to trigger JavaScript alert at (647, 376) on button#confirmButton
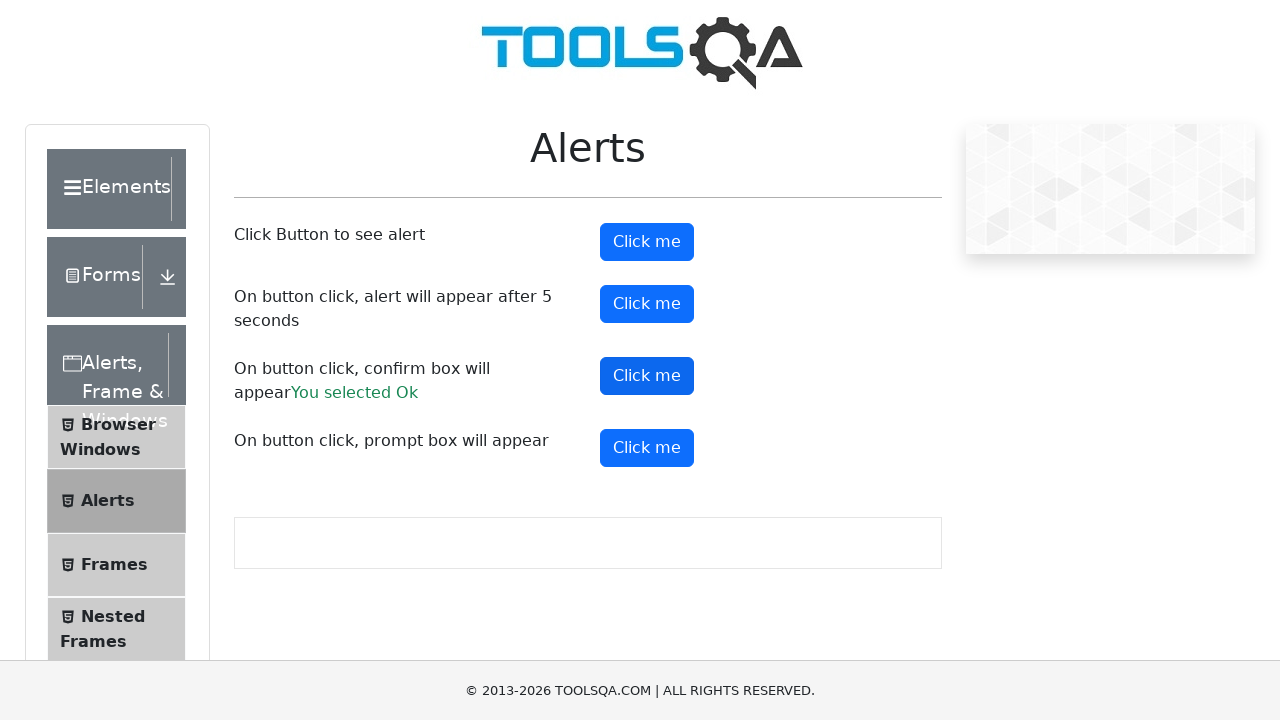

Waited for dialog interaction to complete
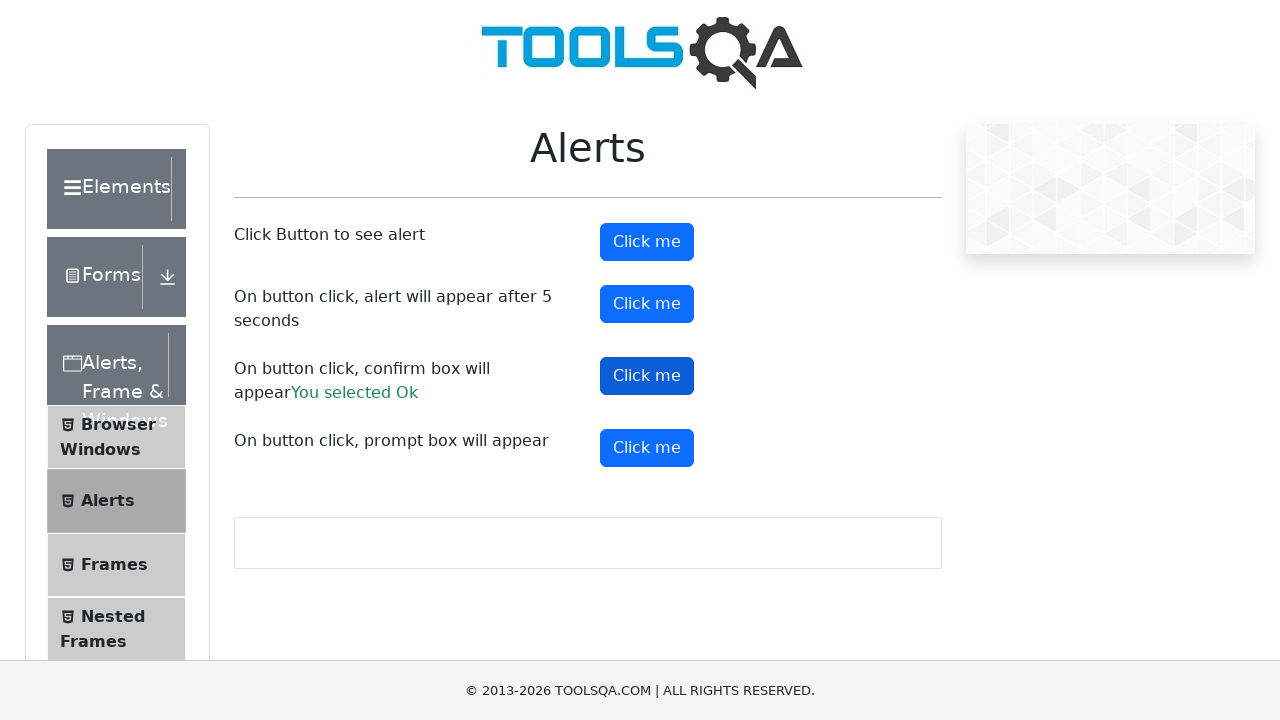

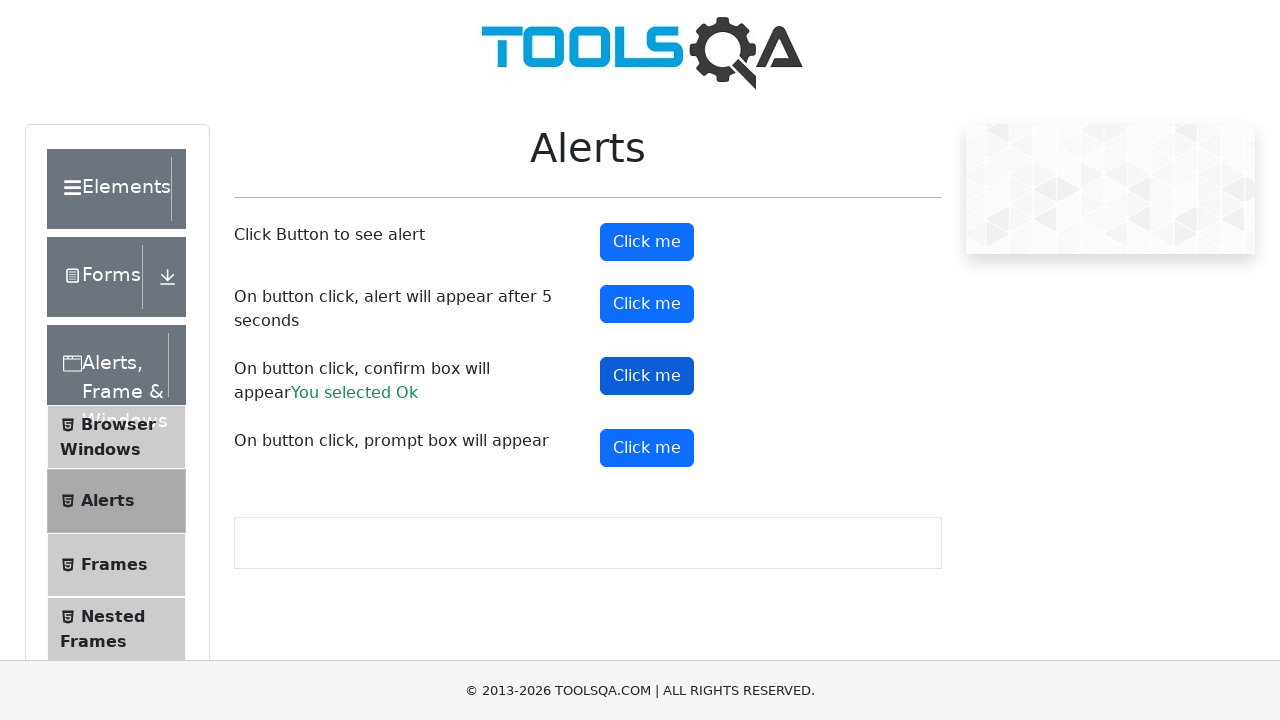